Navigates to Salesforce signup page, then uses JavaScript to redirect to a training site and interacts with page elements

Starting URL: https://www.salesforce.com/au/form/signup/freetrial-sales/?d=7010M000002JnsPQAS

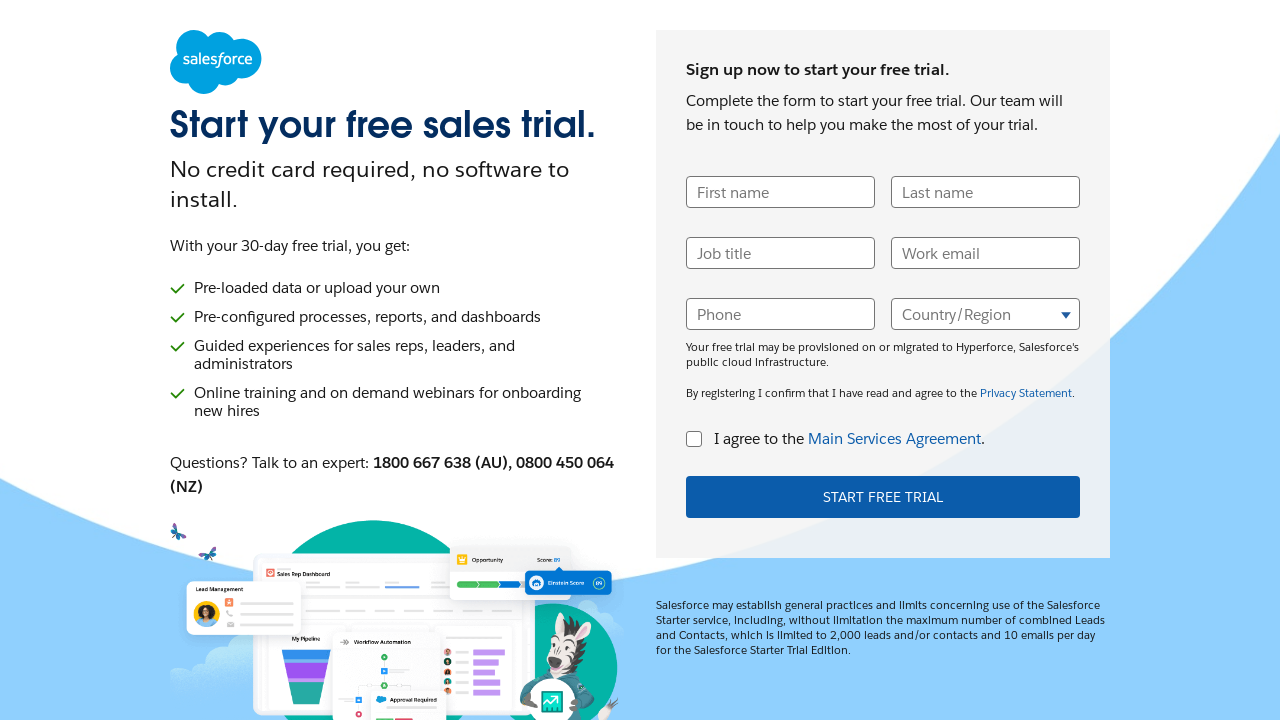

Used JavaScript to redirect to training site at https://training.rcvacademy.com/
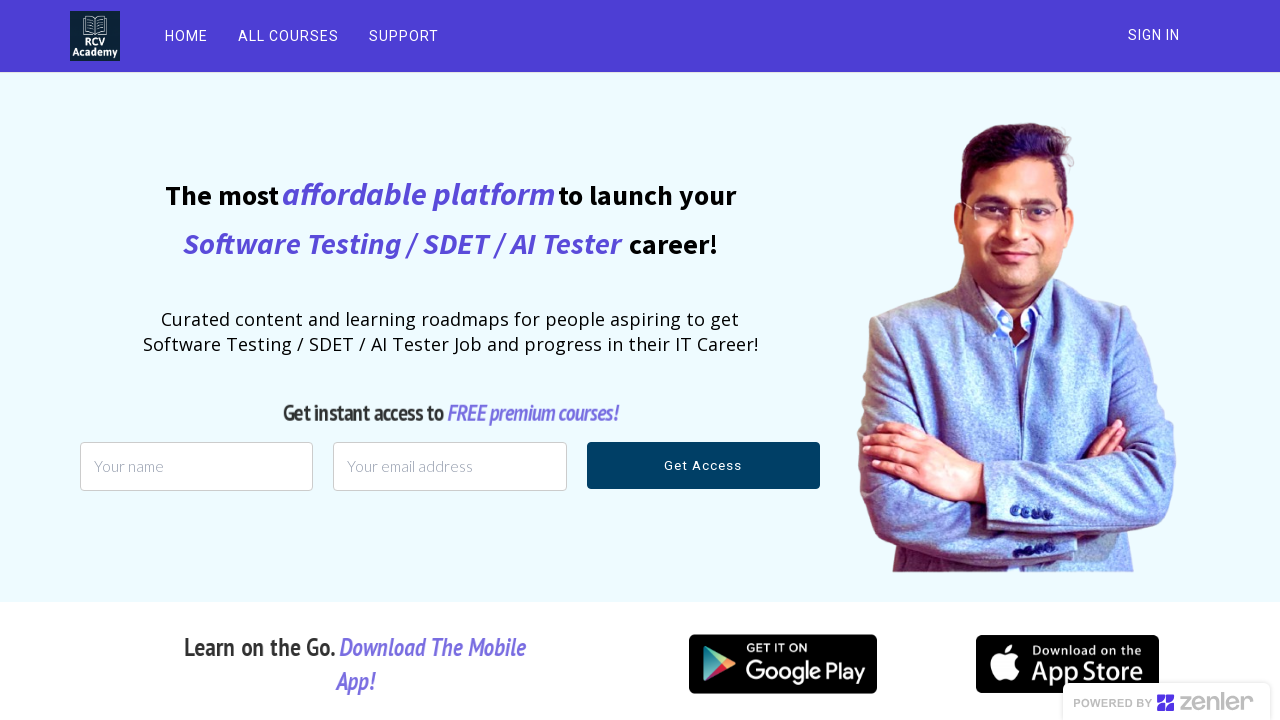

Waited 10 seconds for training site to load
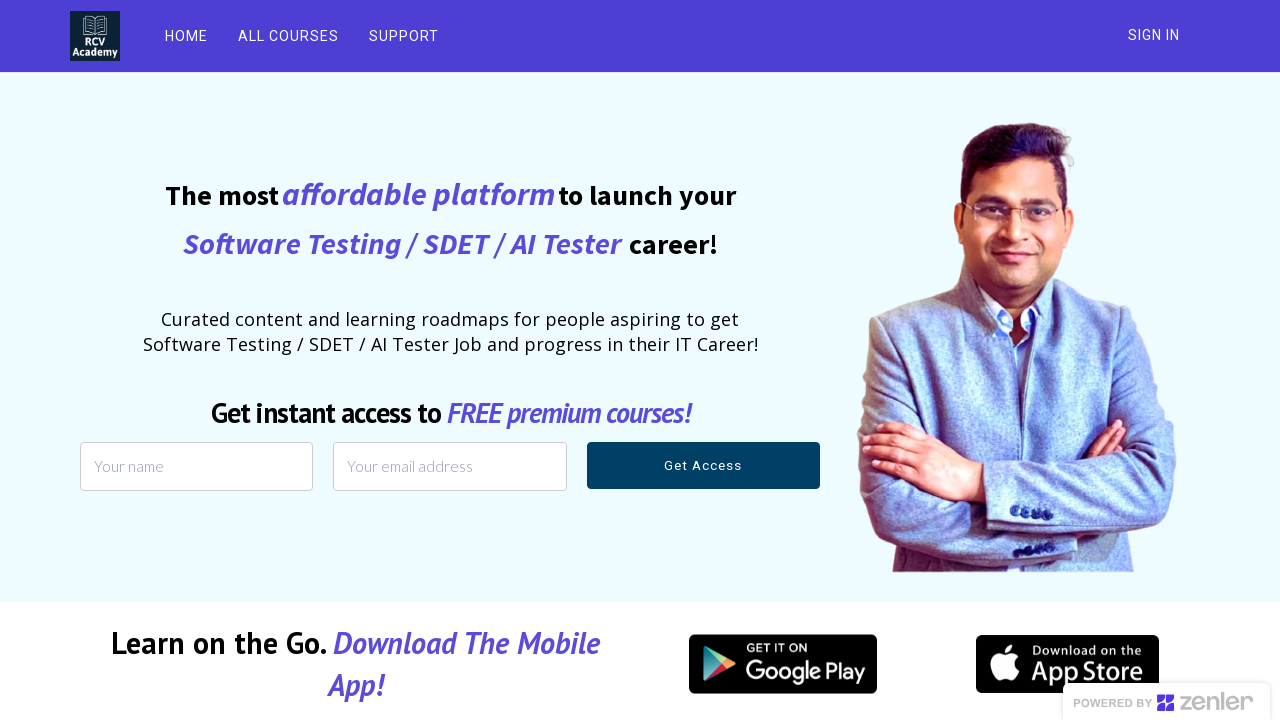

Clicked second paragraph element using JavaScript
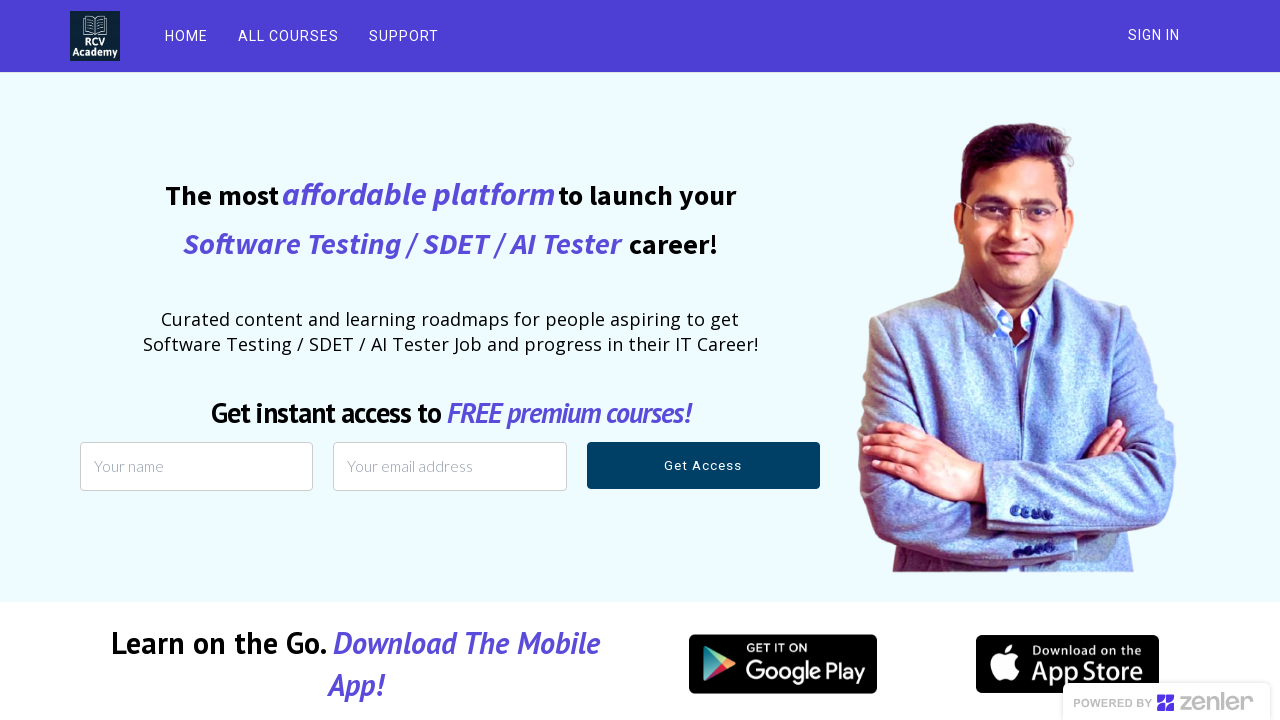

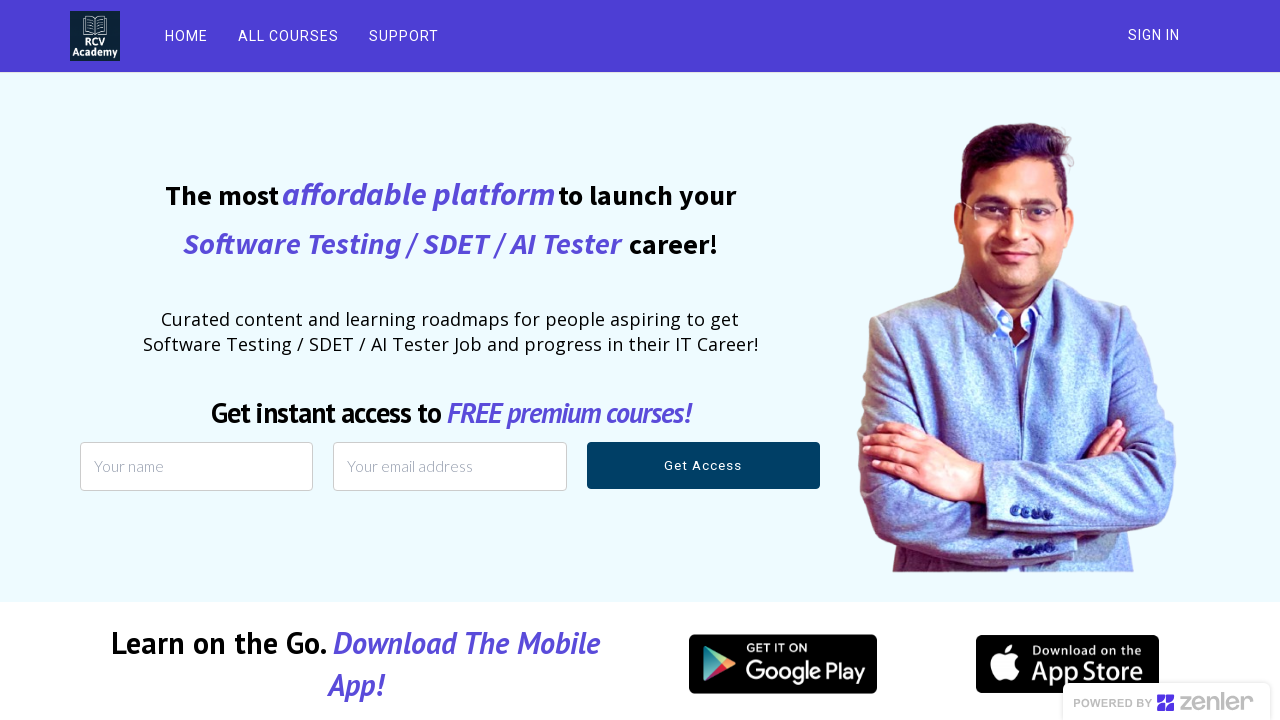